Navigates to the Flipkart e-commerce website

Starting URL: https://www.flipkart.com/

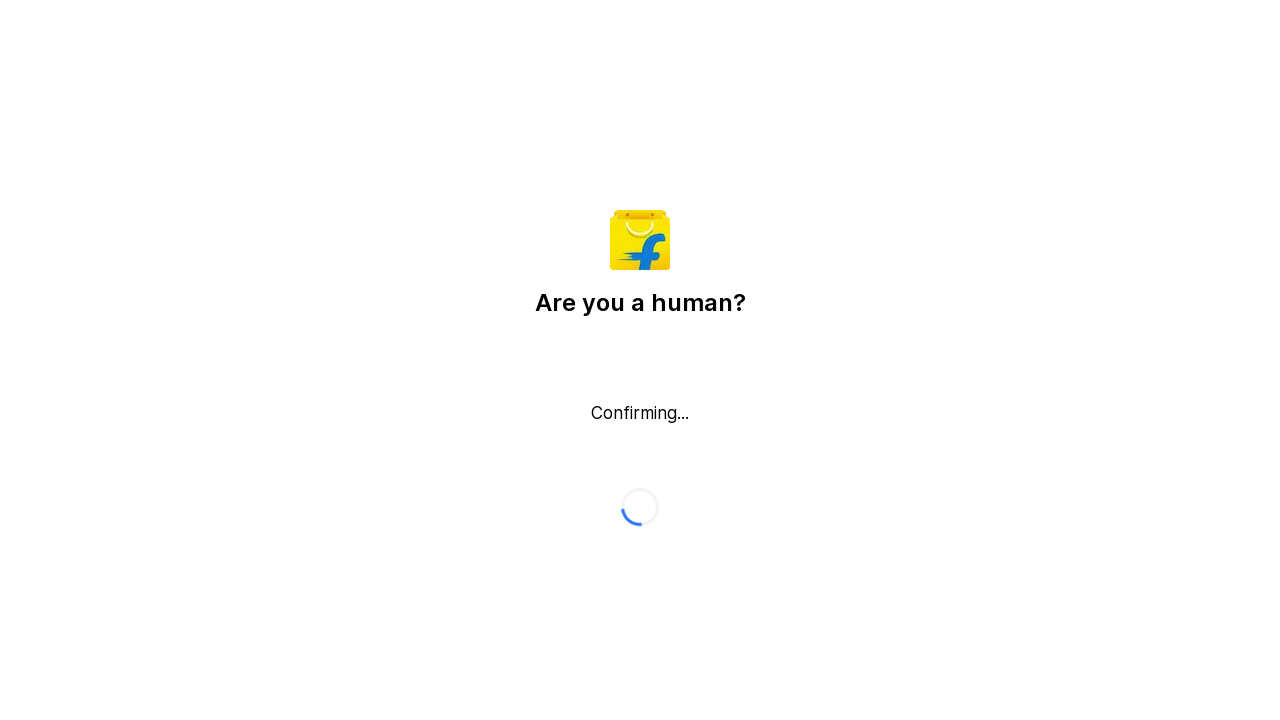

Navigated to Flipkart e-commerce website
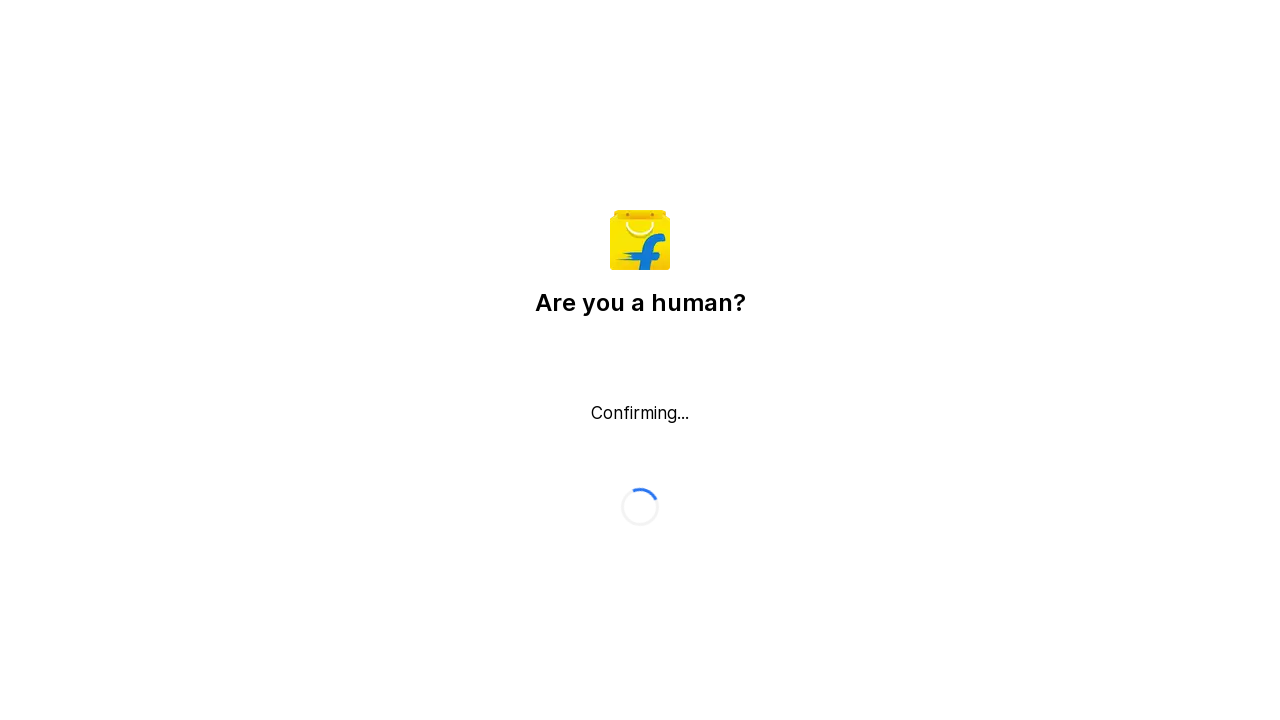

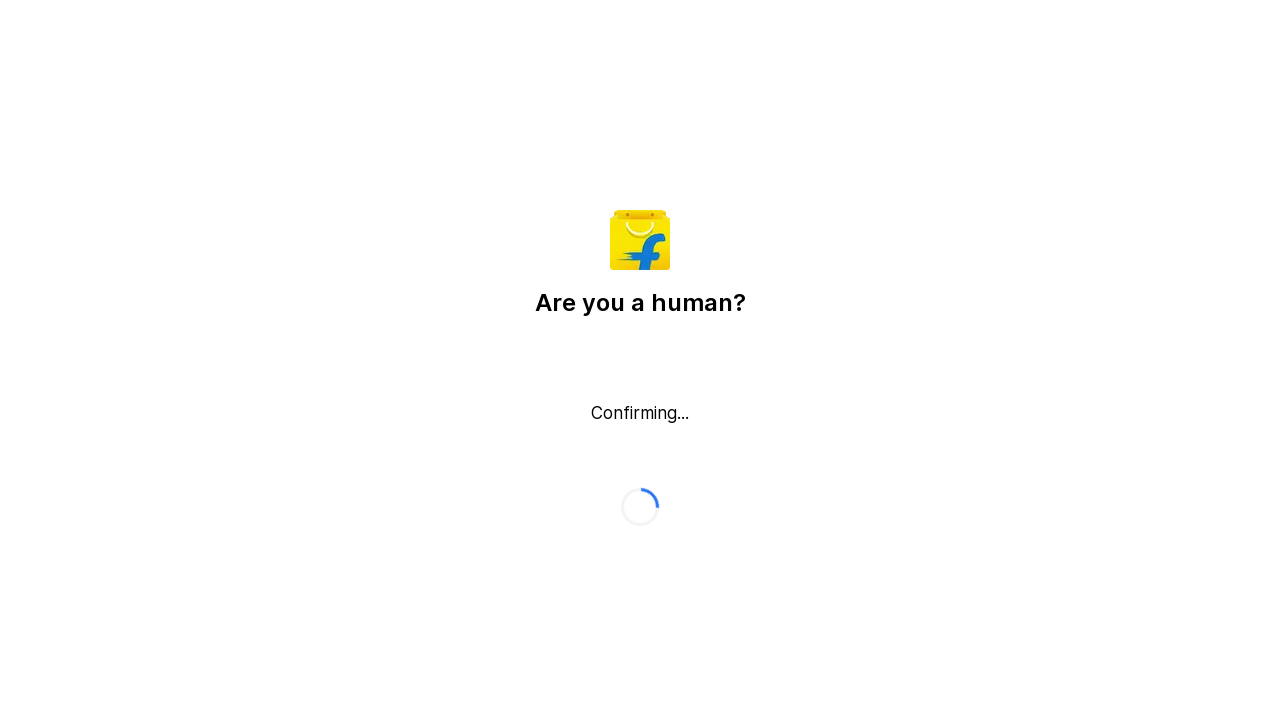